Tests various browser window management operations including maximizing, minimizing, fullscreen, and resizing the window

Starting URL: https://www.techproeducation.com

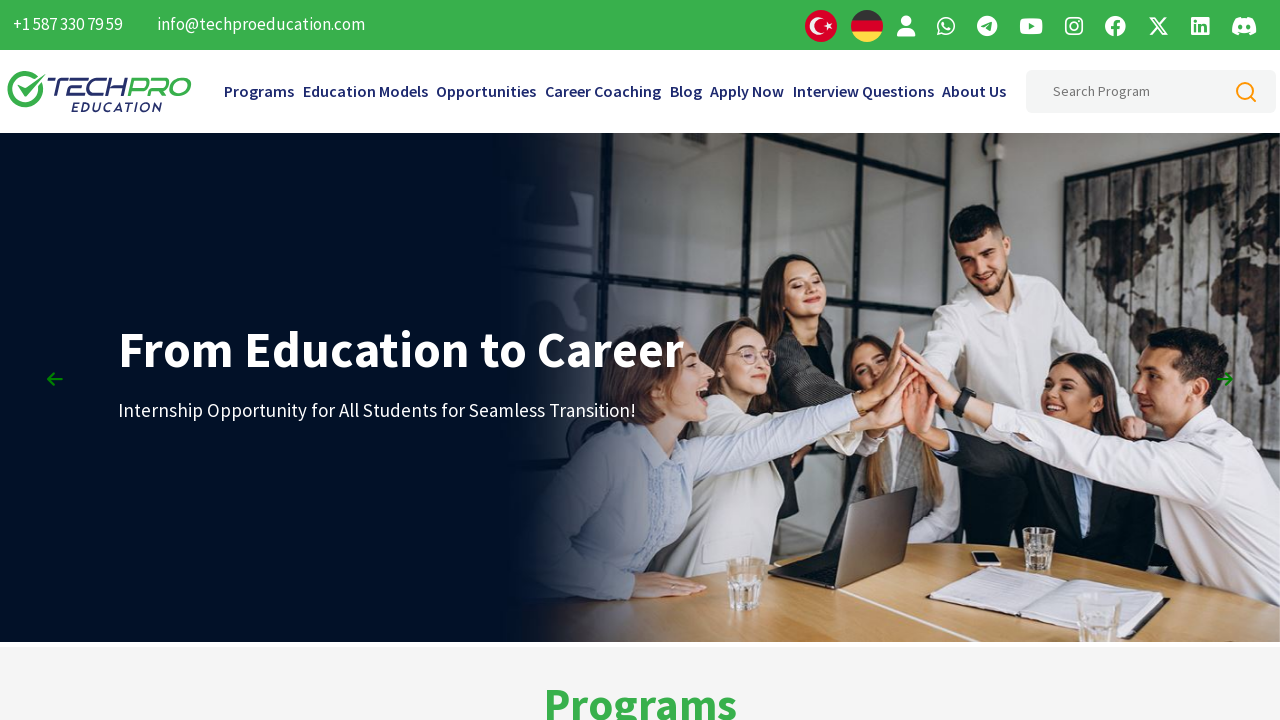

Retrieved initial window position (screenX, screenY)
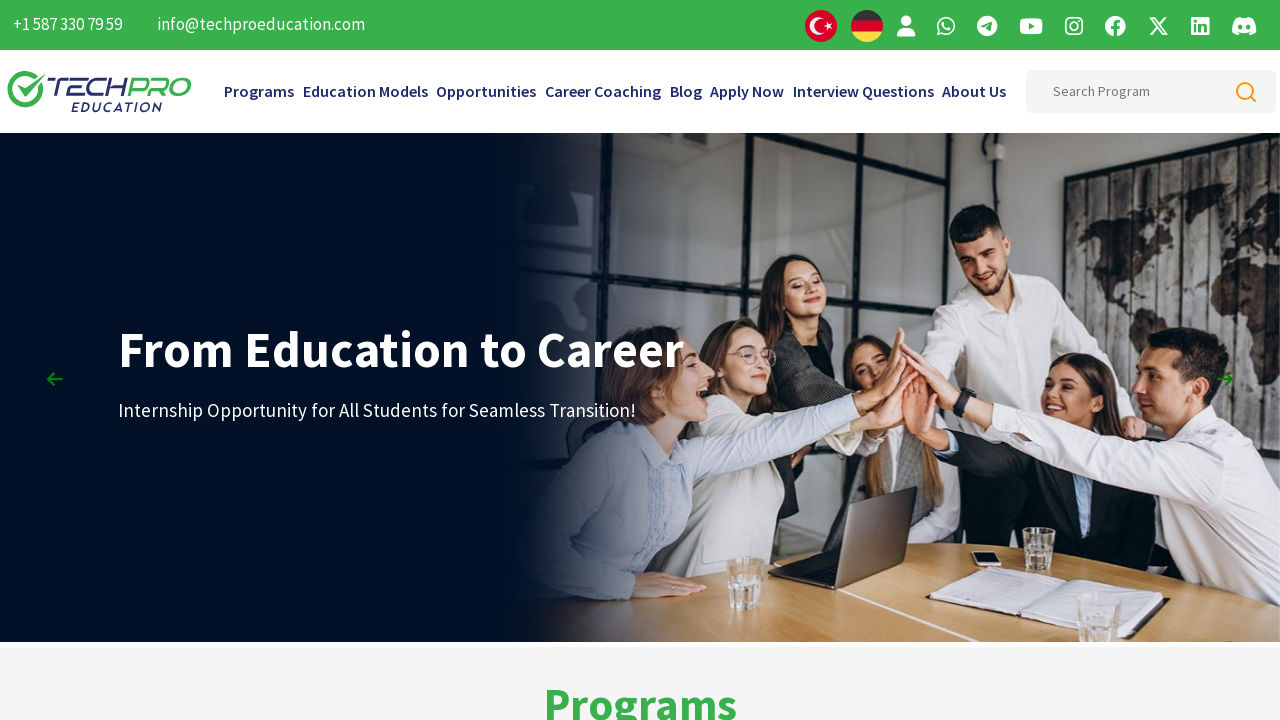

Retrieved initial window size (outerWidth, outerHeight)
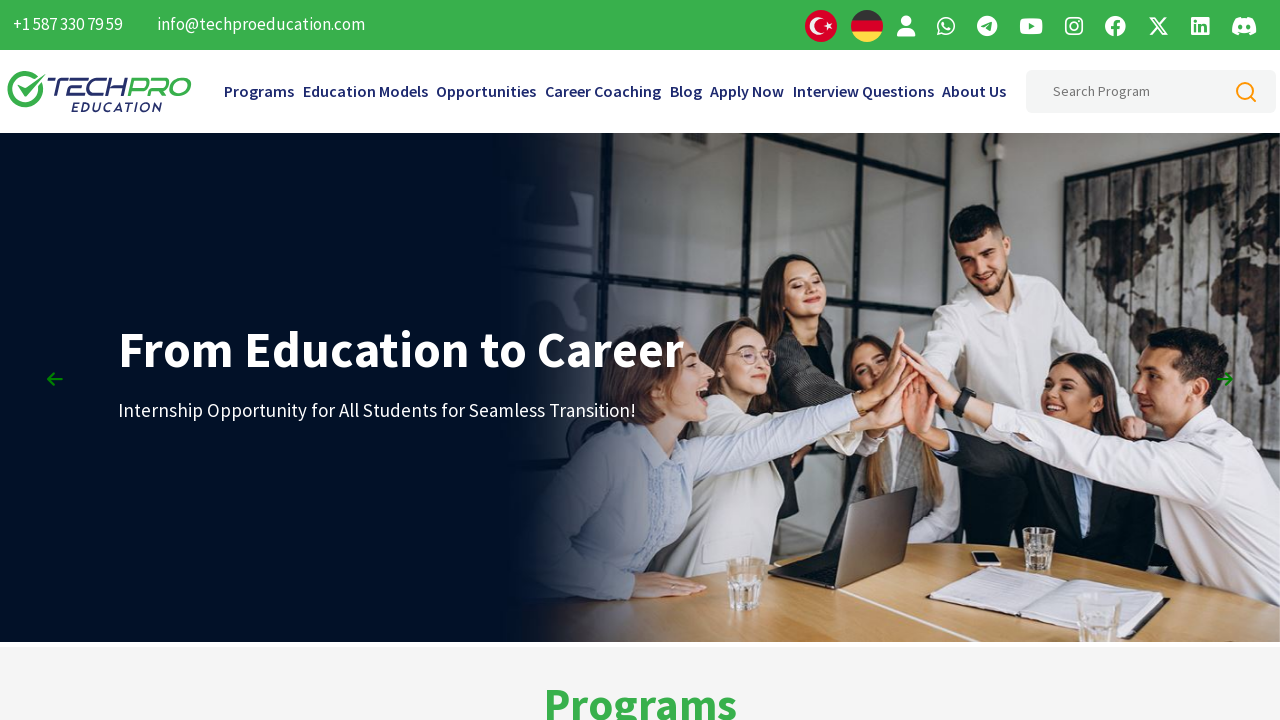

Set viewport size to 800x600 (simulating window minimize)
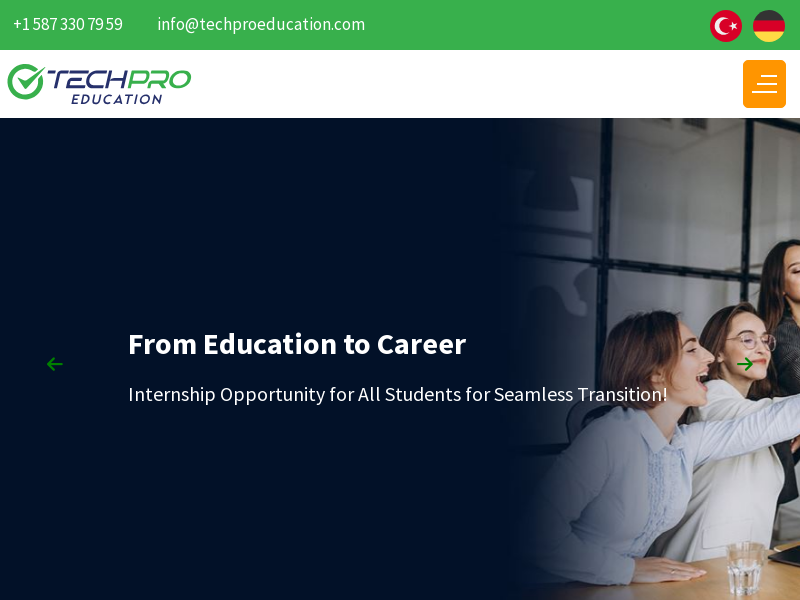

Waited 3 seconds for viewport resize to complete
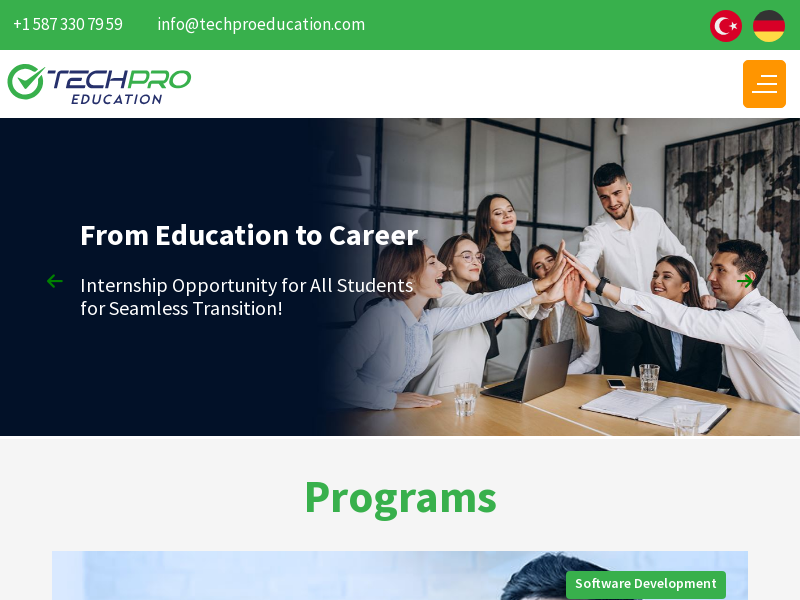

Requested fullscreen mode for the page
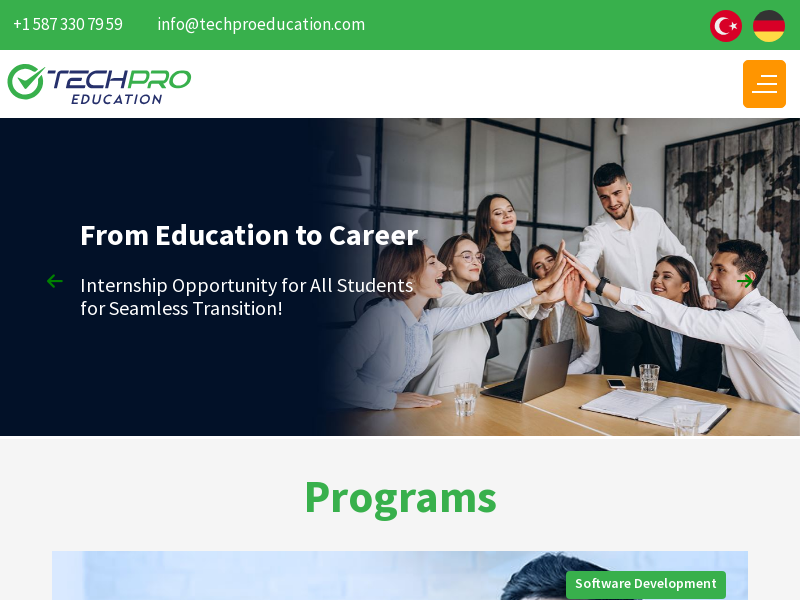

Waited 3 seconds for fullscreen to activate
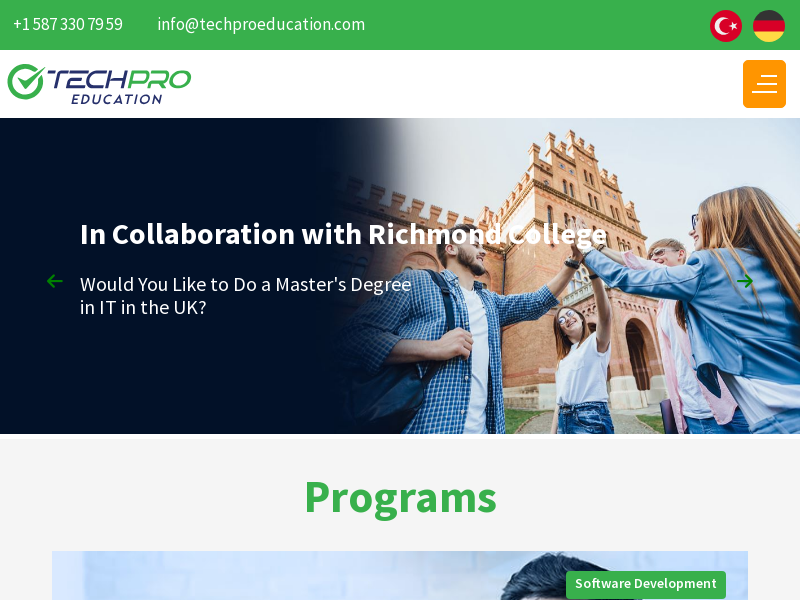

Exited fullscreen mode
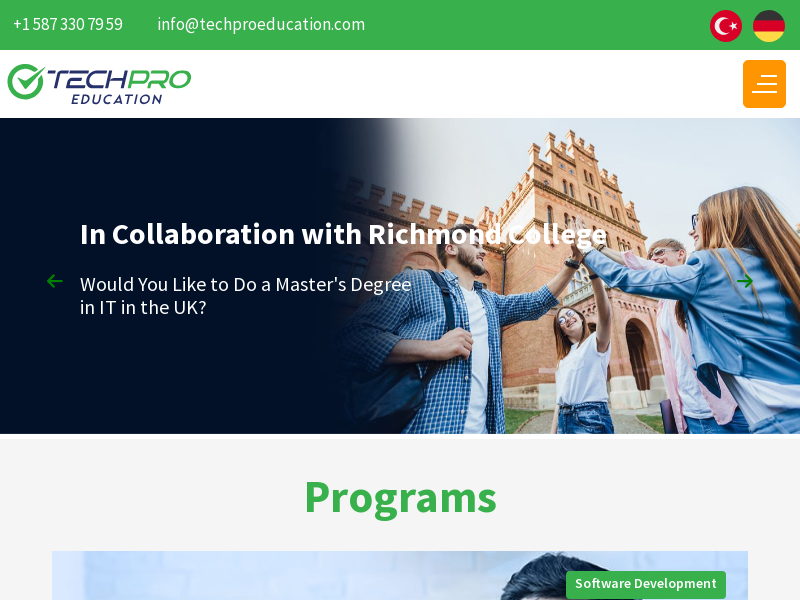

Set viewport size to 600x600
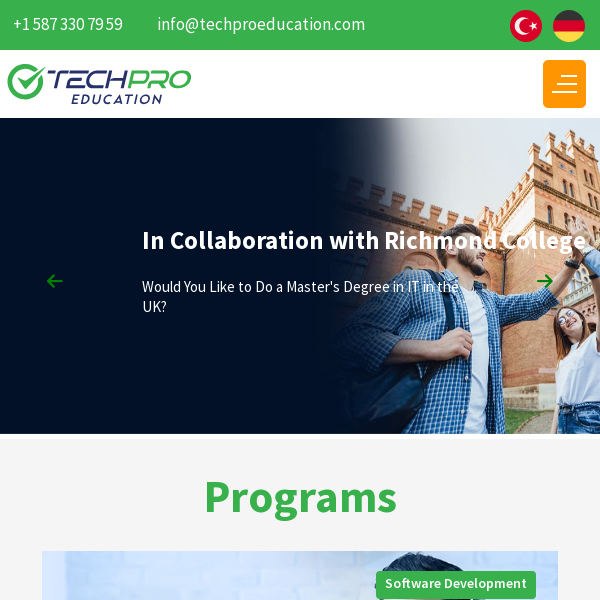

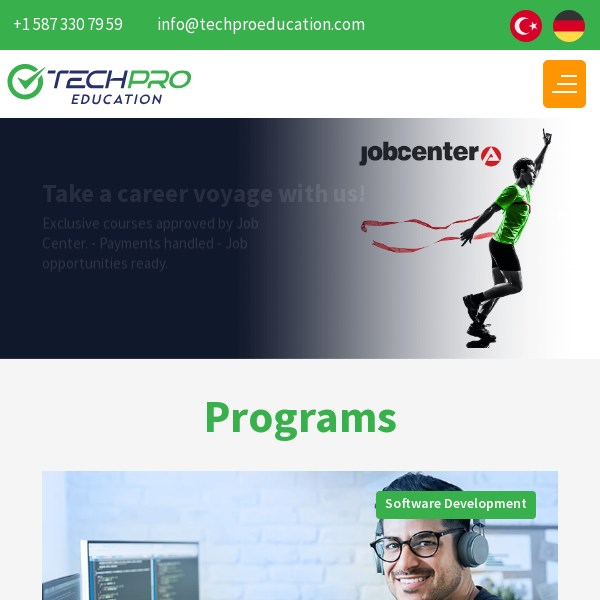